Tests that editing mode for a todo item is not persisted after page reload. Creates a todo, enters edit mode, reloads the page, and verifies the todo is no longer in edit mode.

Starting URL: https://todomvc.com/examples/typescript-angular/#/

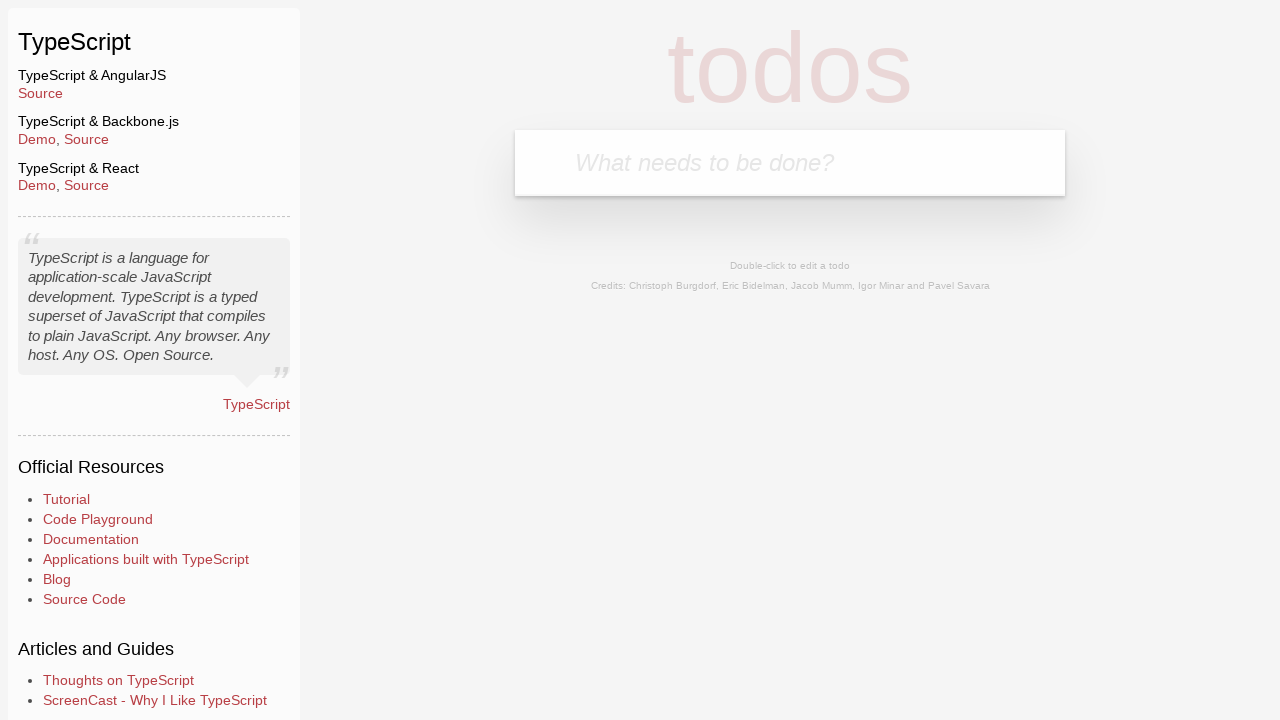

Filled new todo input field with 'Example' on .new-todo
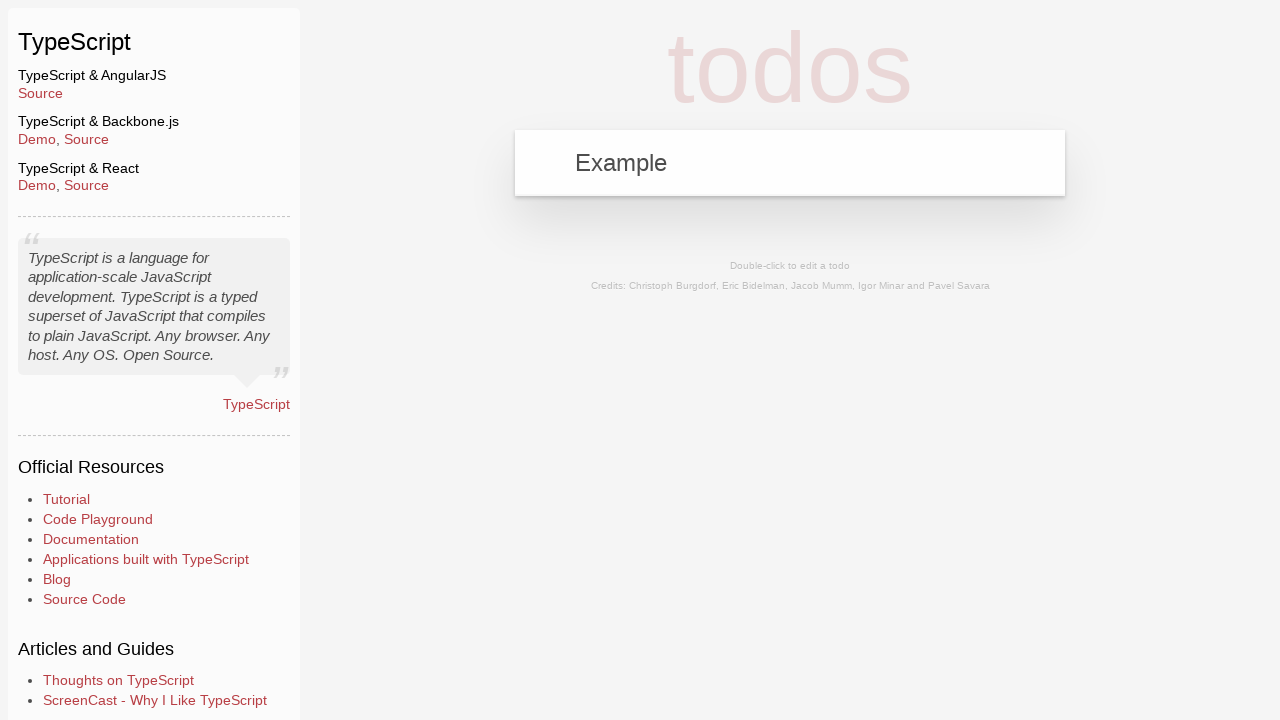

Pressed Enter to create the todo item on .new-todo
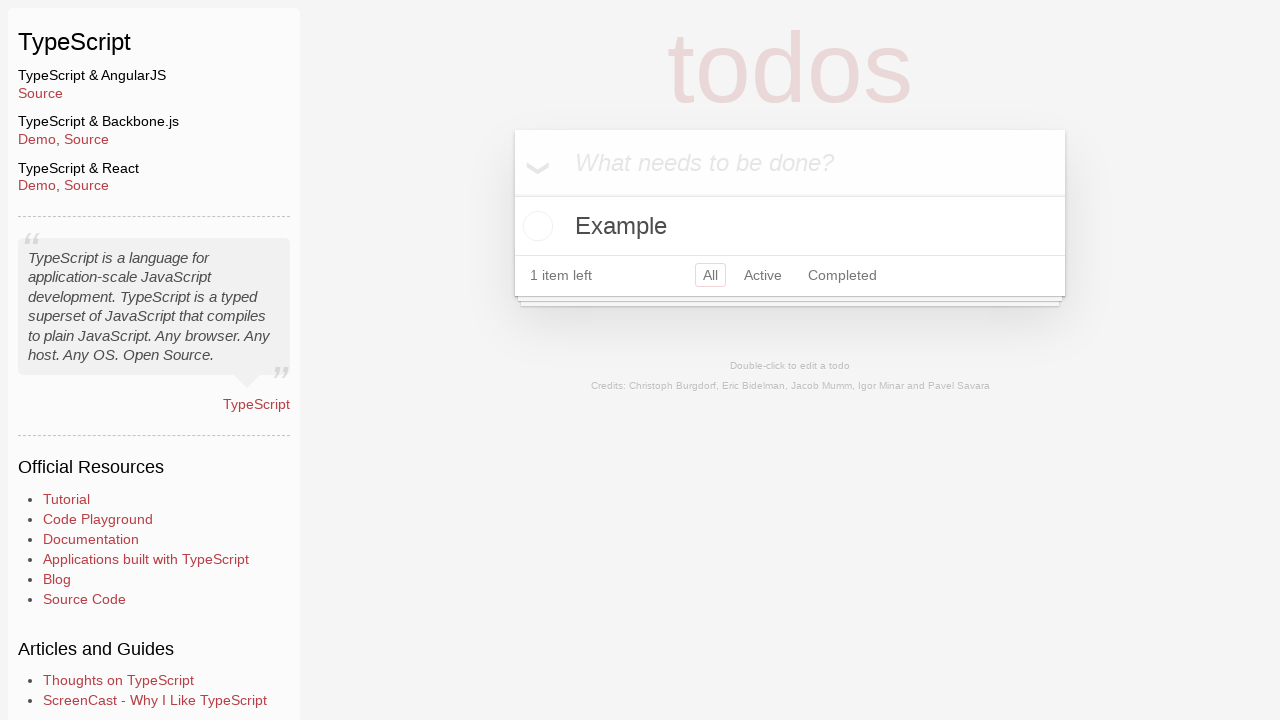

Todo item appeared in the list
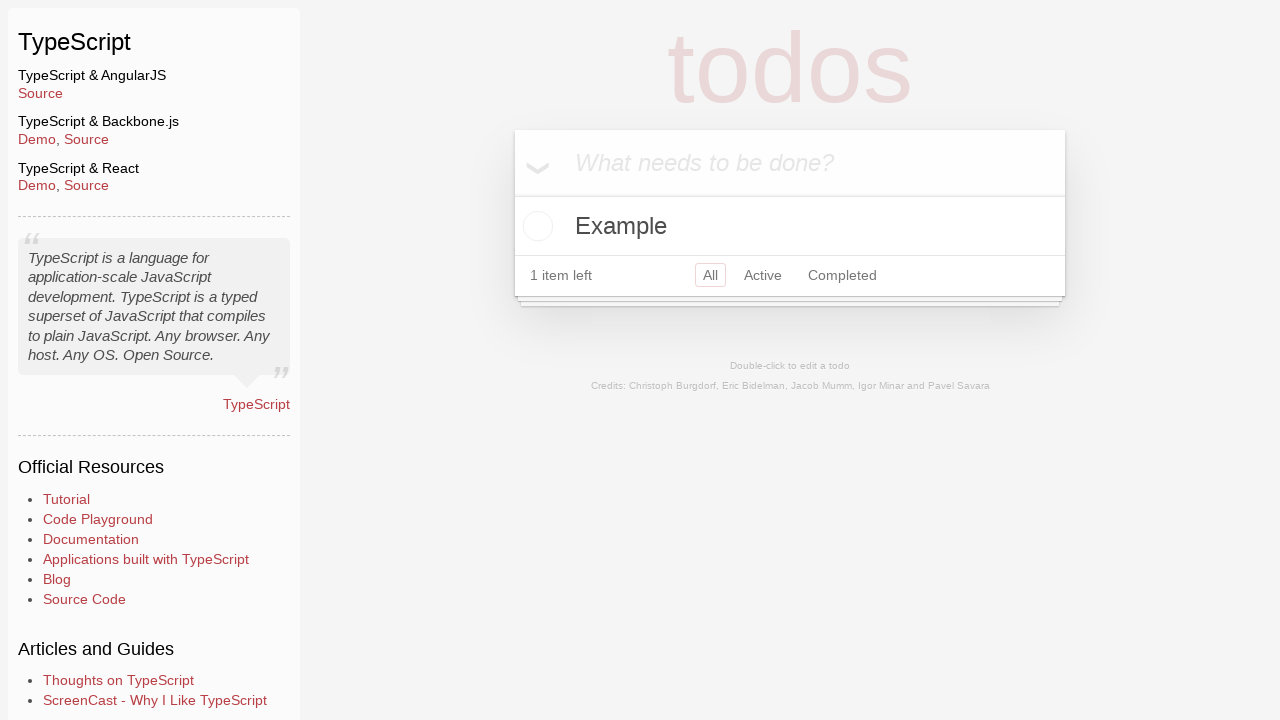

Double-clicked on todo label to enter edit mode at (790, 226) on .todo-list li label
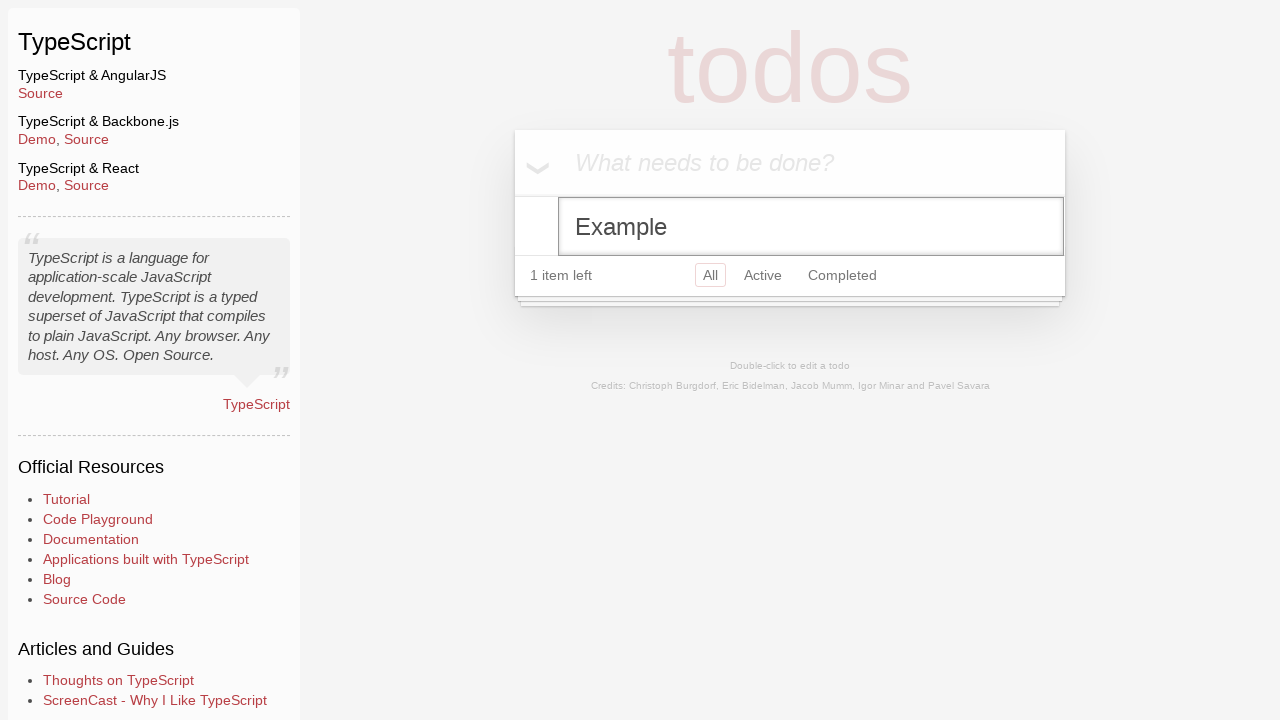

Todo item is now in editing mode
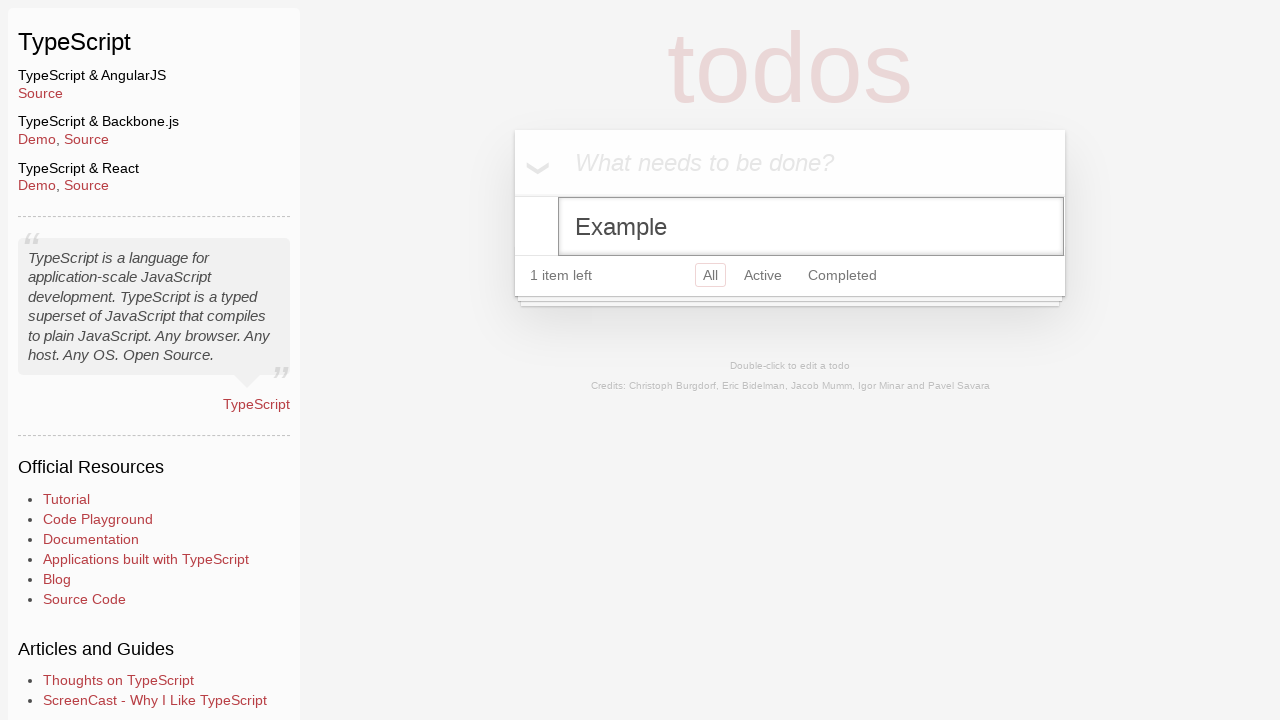

Page reloaded
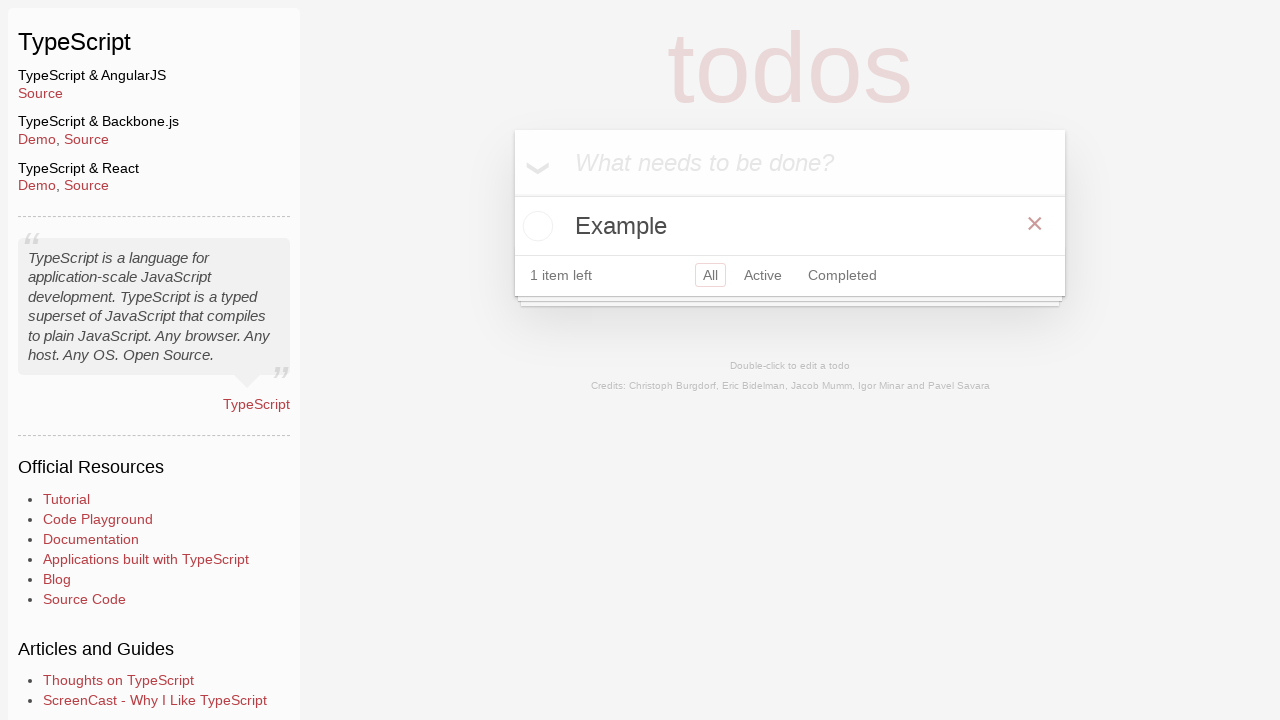

Todo list loaded after page reload
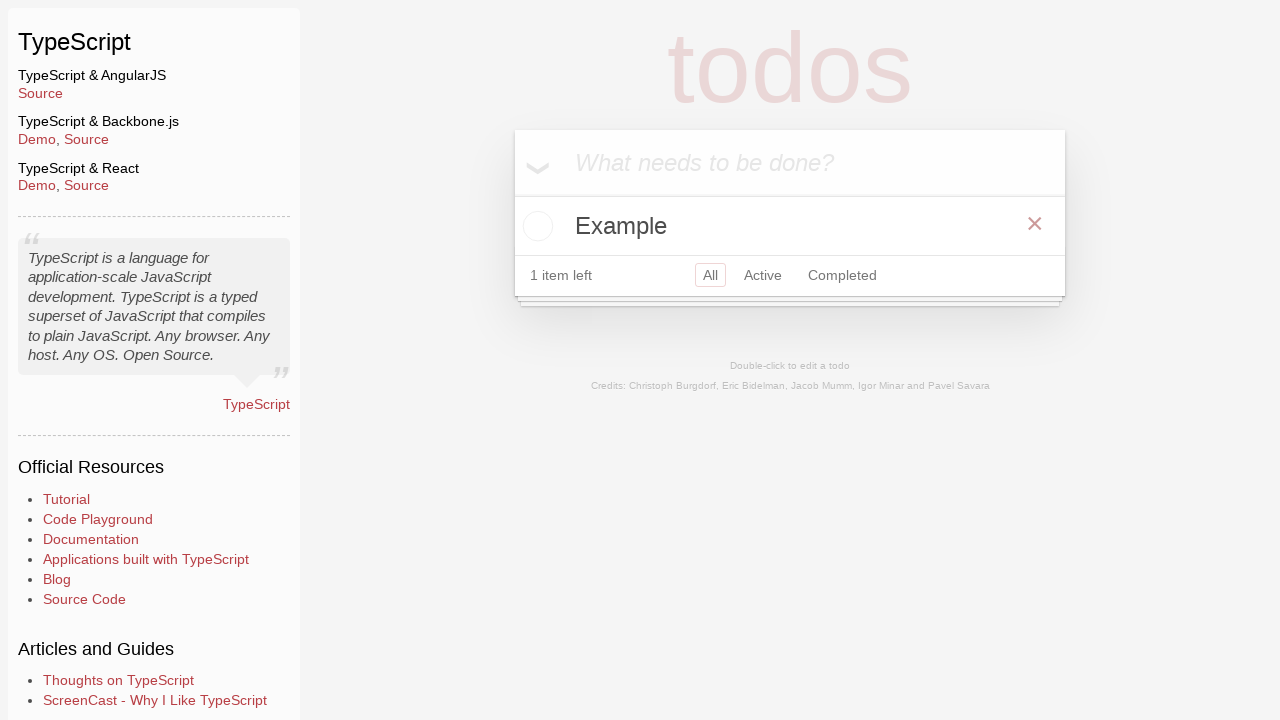

Checked for editing mode - found 0 items in editing mode
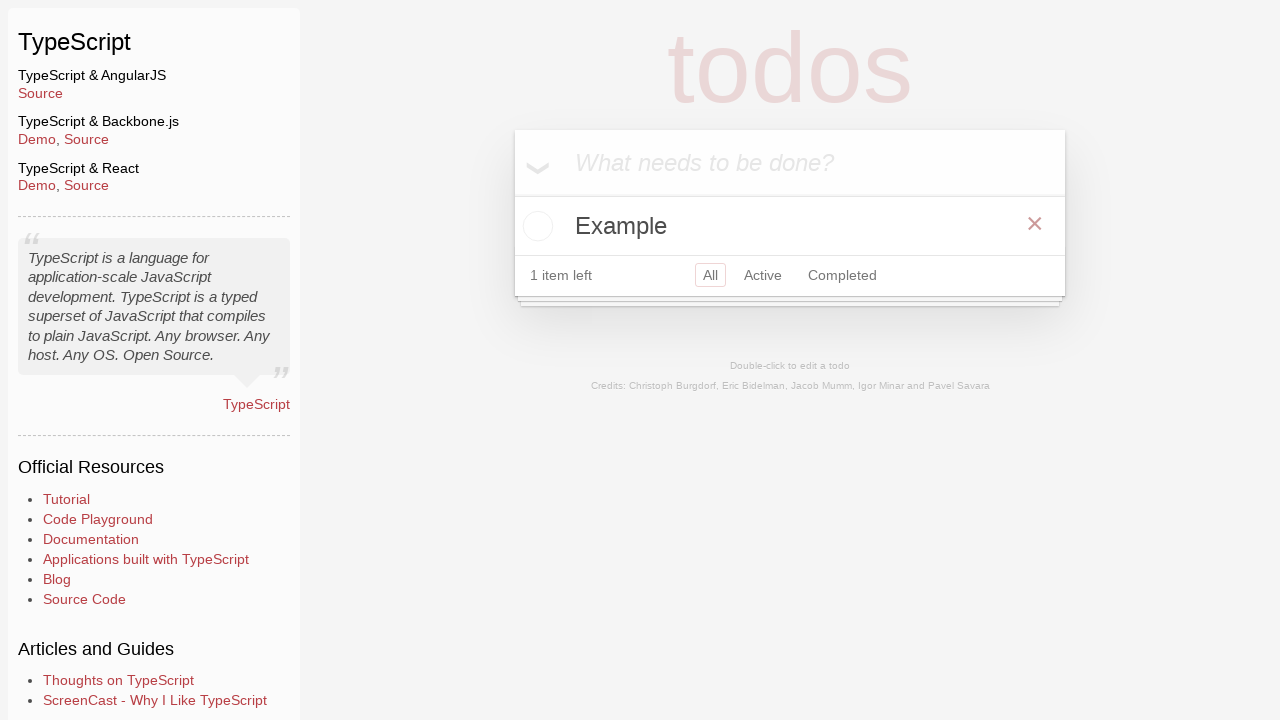

Verified that todo is not in editing mode after reload - test passed
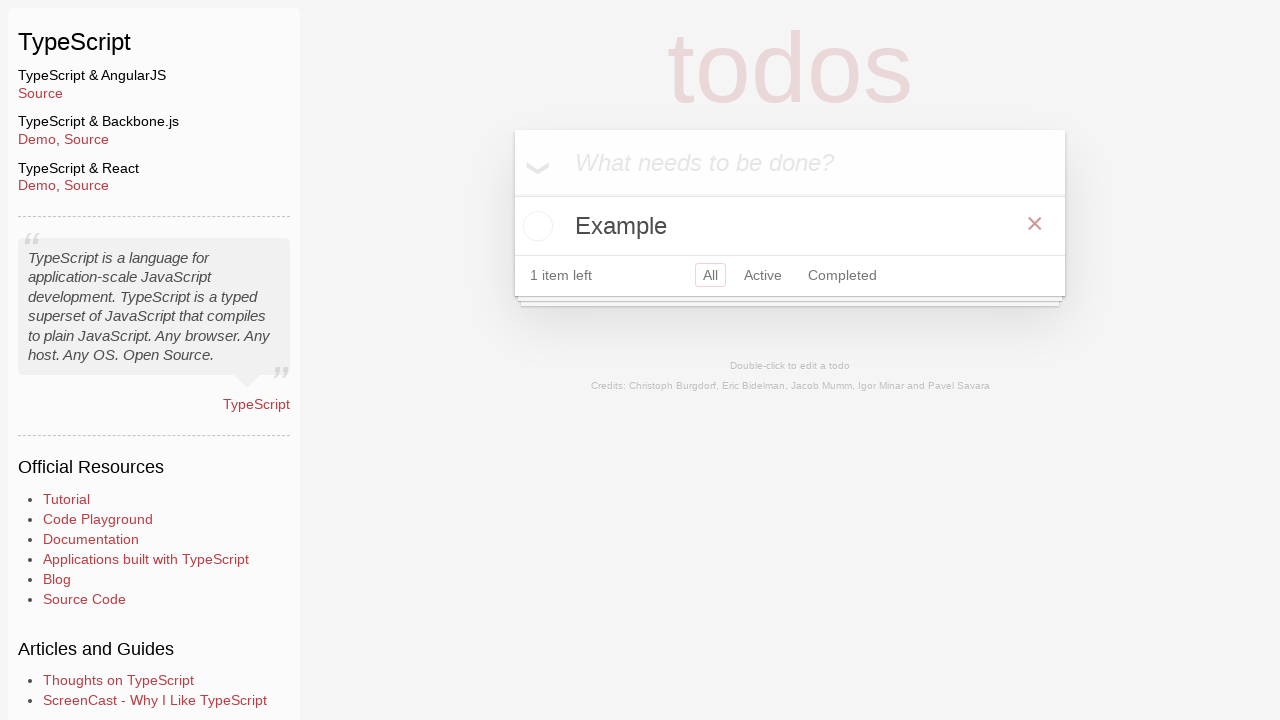

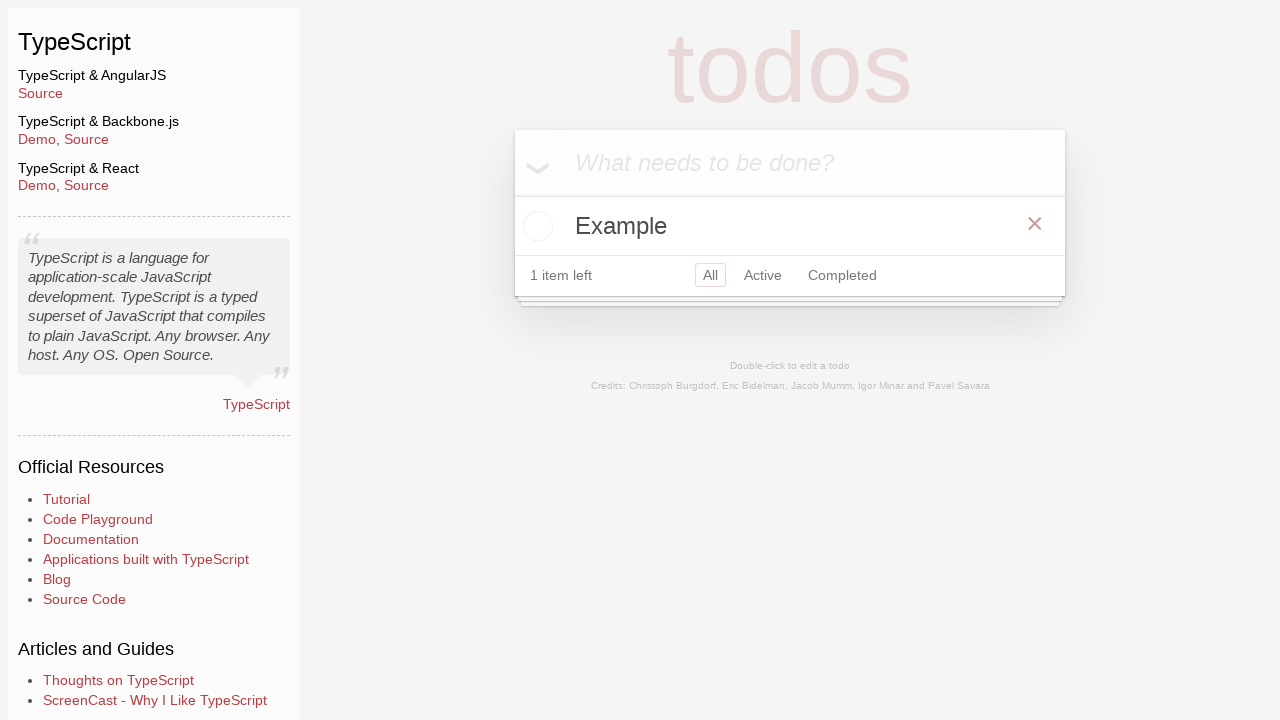